Fills out a text box form on DemoQA website by entering a username and email address

Starting URL: https://demoqa.com/text-box

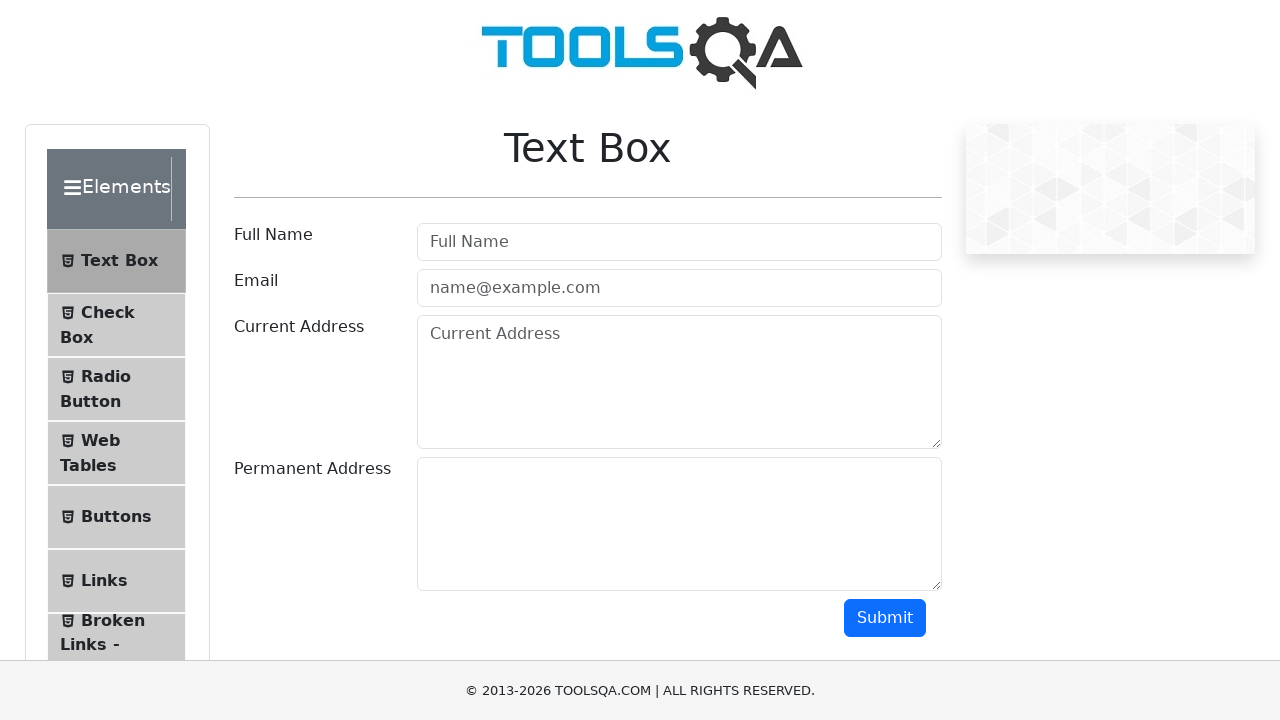

Filled username field with 'JohnDoe' on #userName
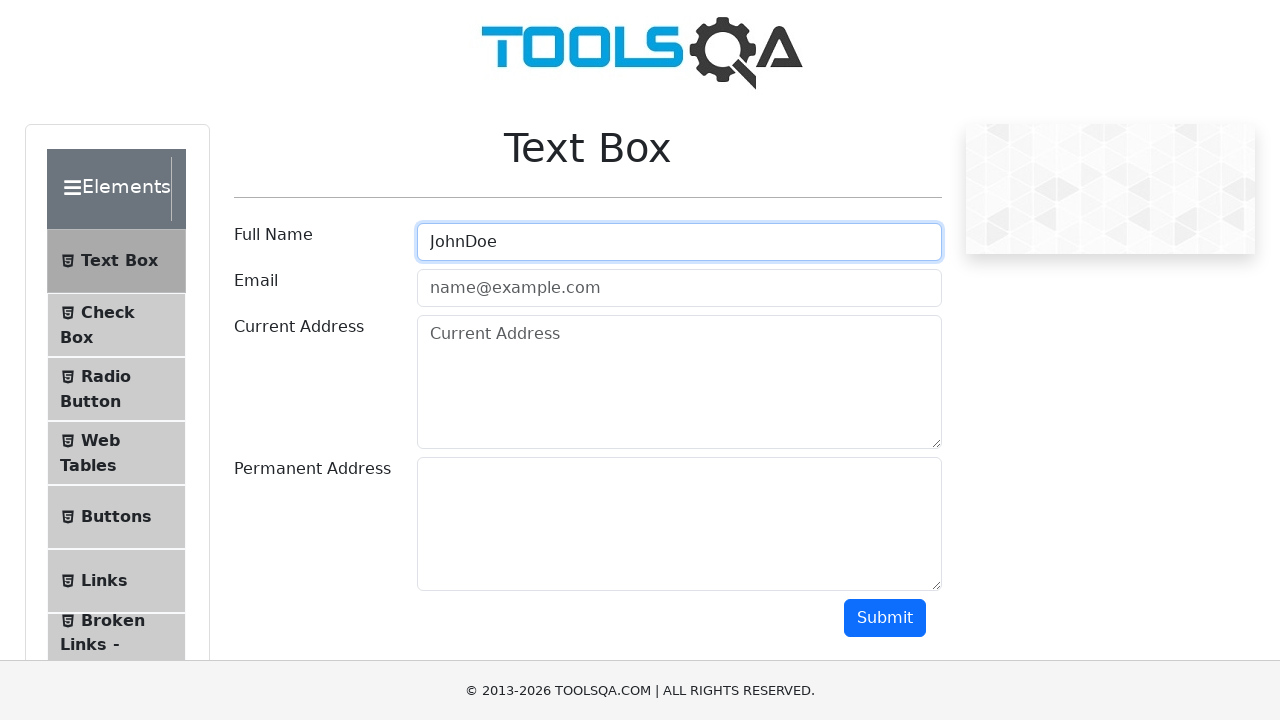

Filled email field with 'john.doe@example.com' on #userEmail
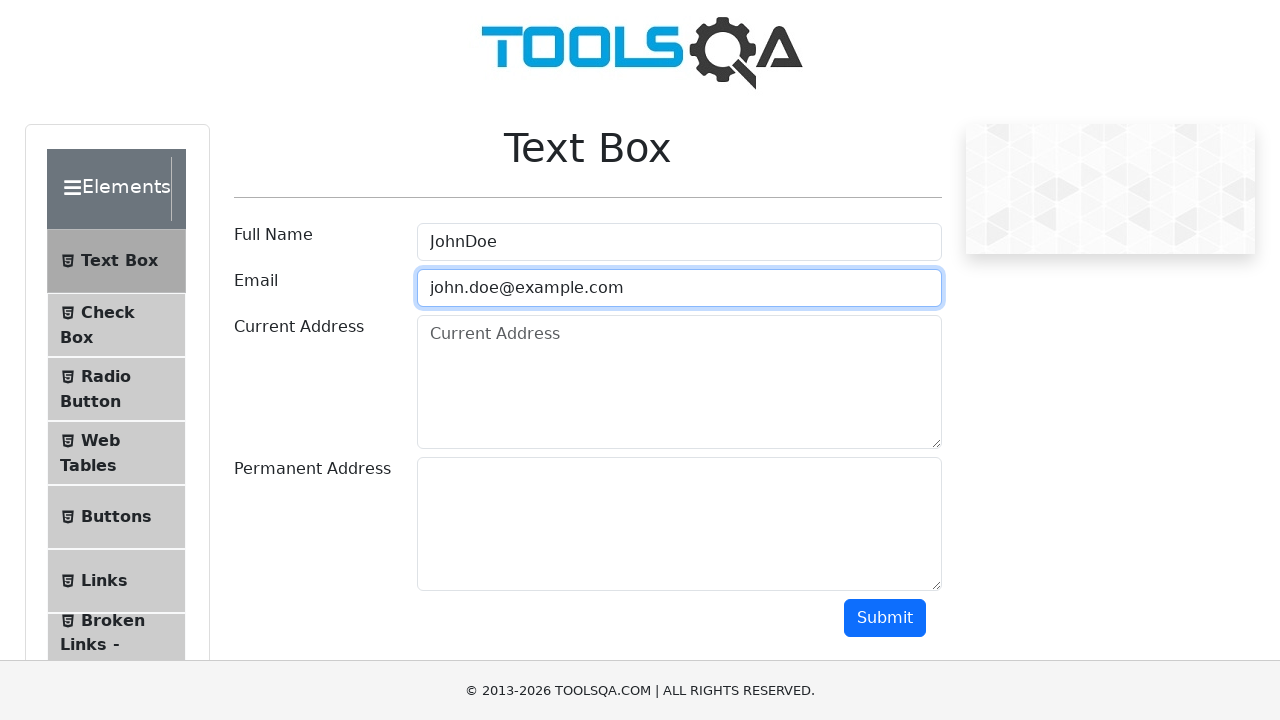

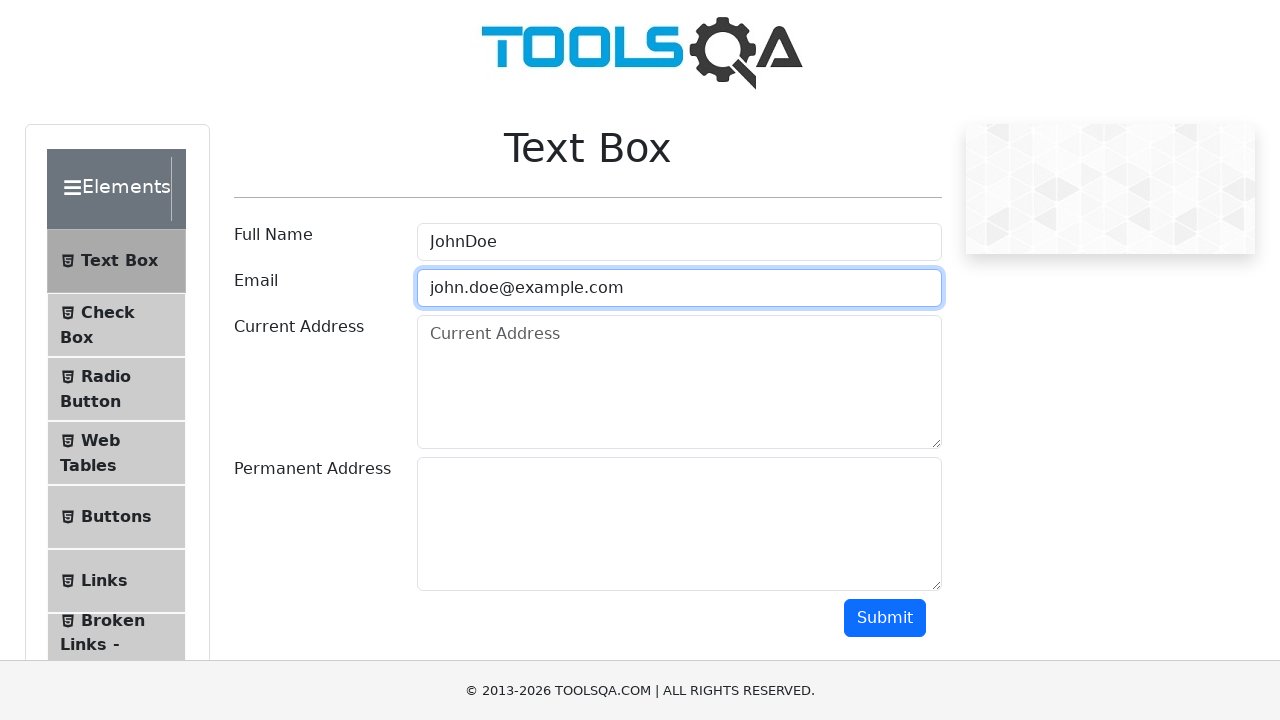